Tests selecting state and city from dropdown menus using autocomplete

Starting URL: https://demoqa.com/automation-practice-form

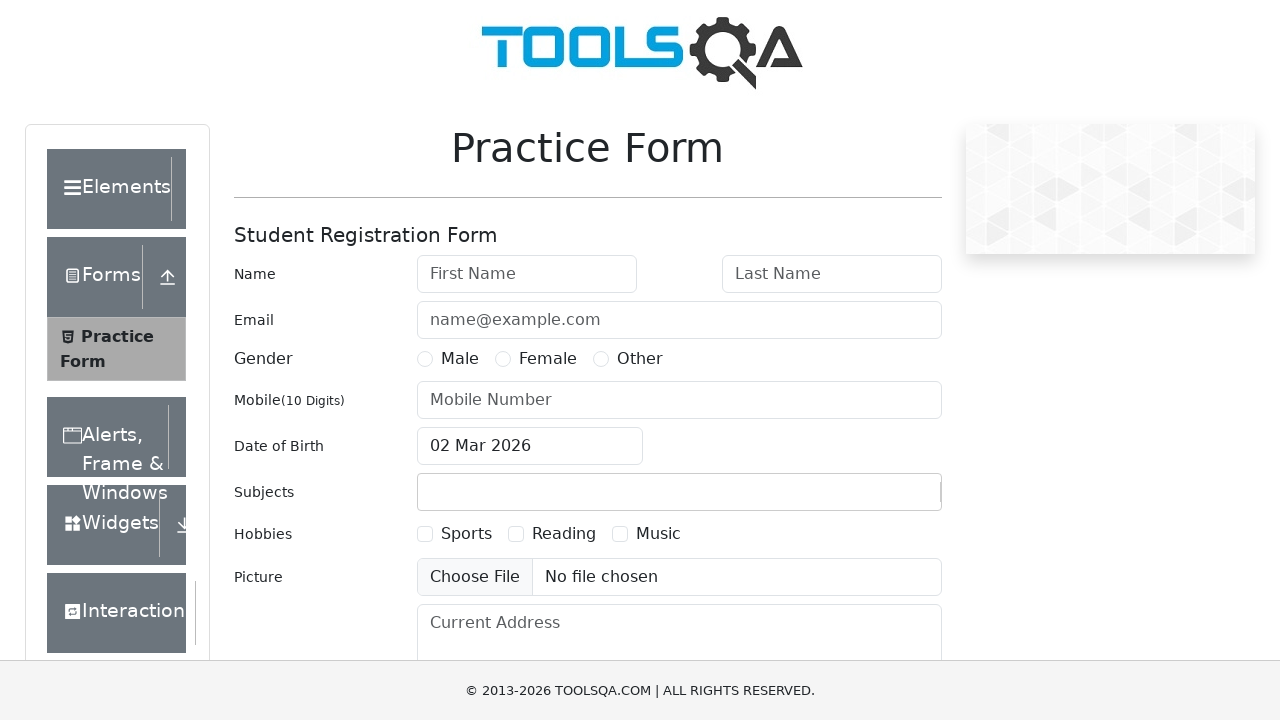

Scrolled state dropdown into view
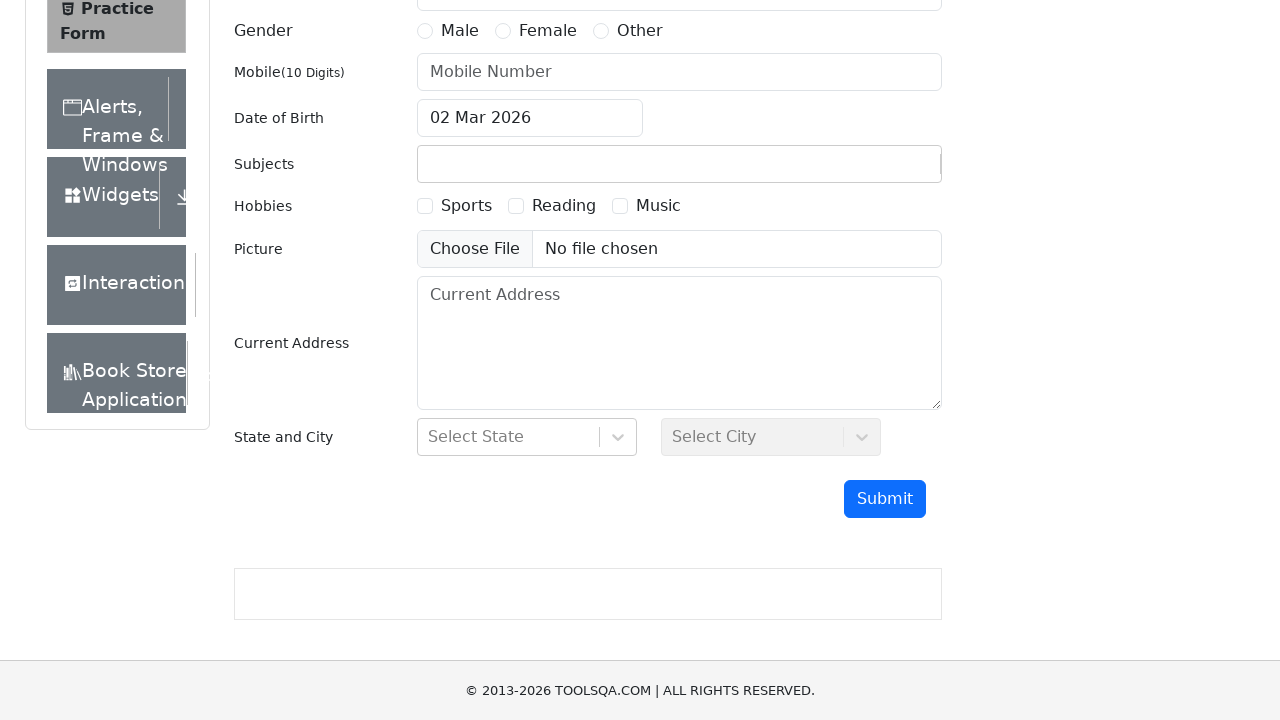

Clicked state dropdown to open at (527, 437) on #state > div
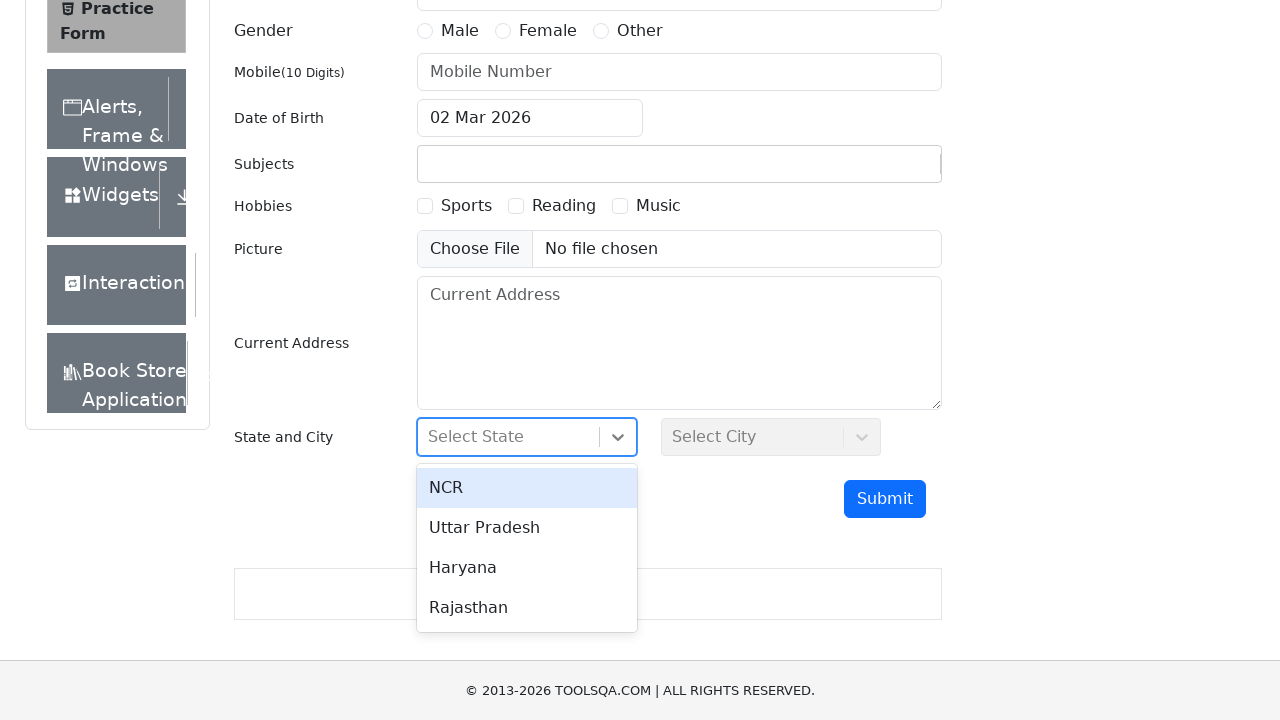

Typed 'Har' in state input field to filter options on #react-select-3-input
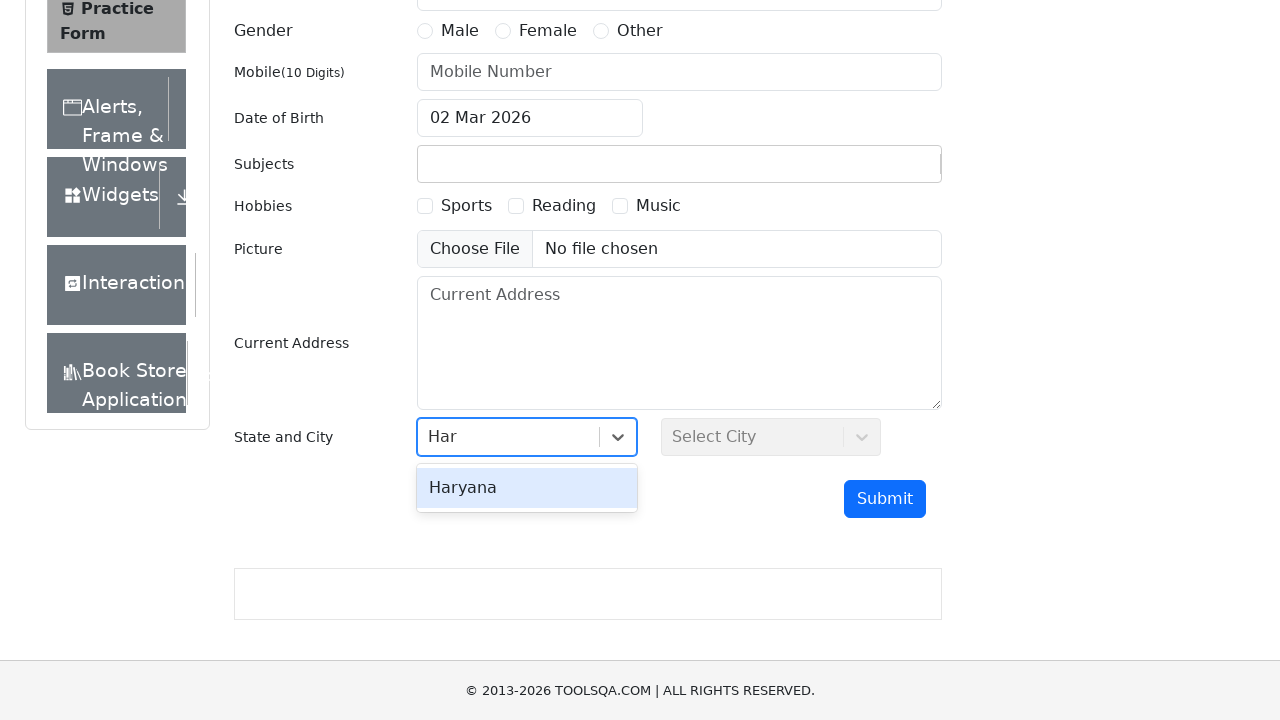

Waited 500ms for autocomplete suggestions to appear
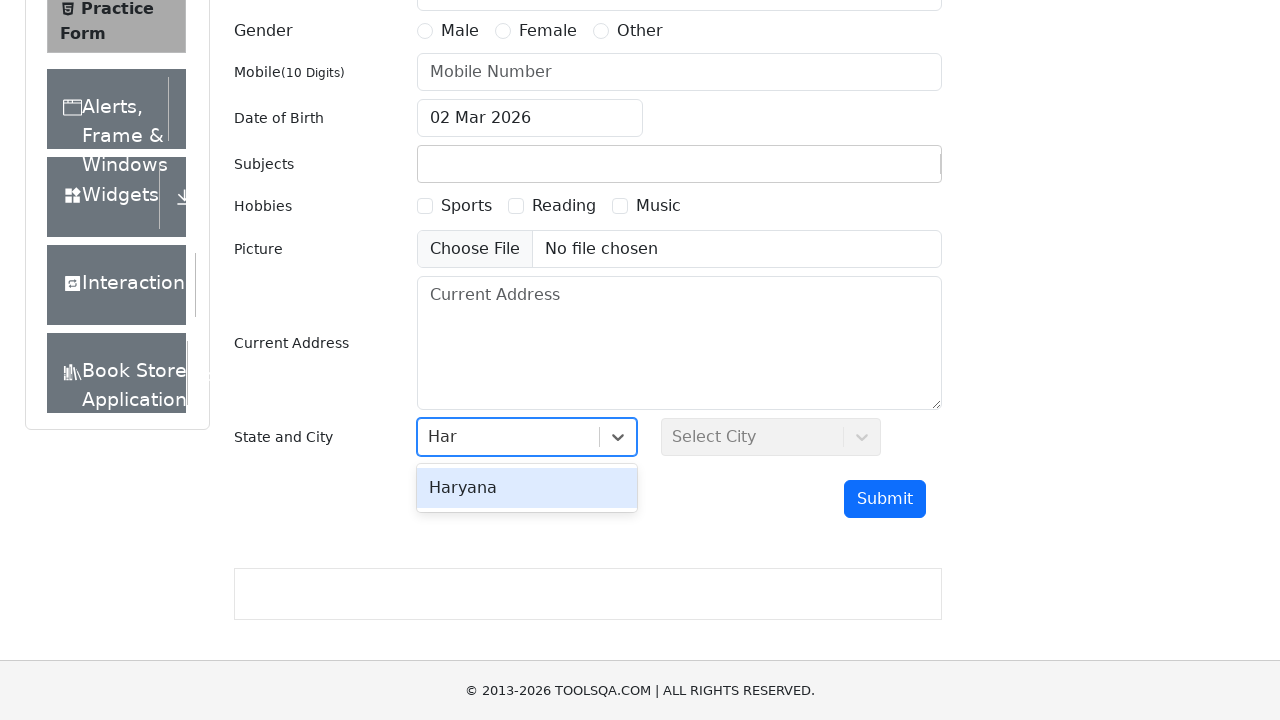

Pressed Enter to select Haryana state on #react-select-3-input
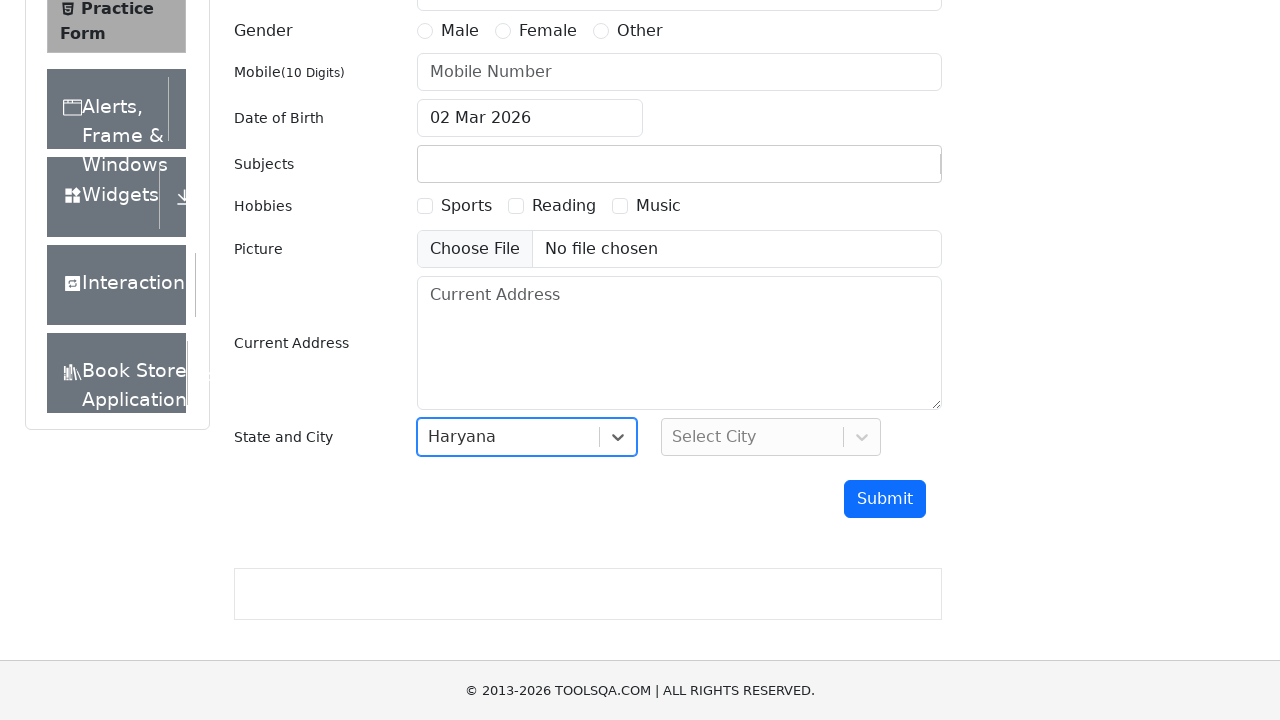

Waited 1000ms for state selection to complete
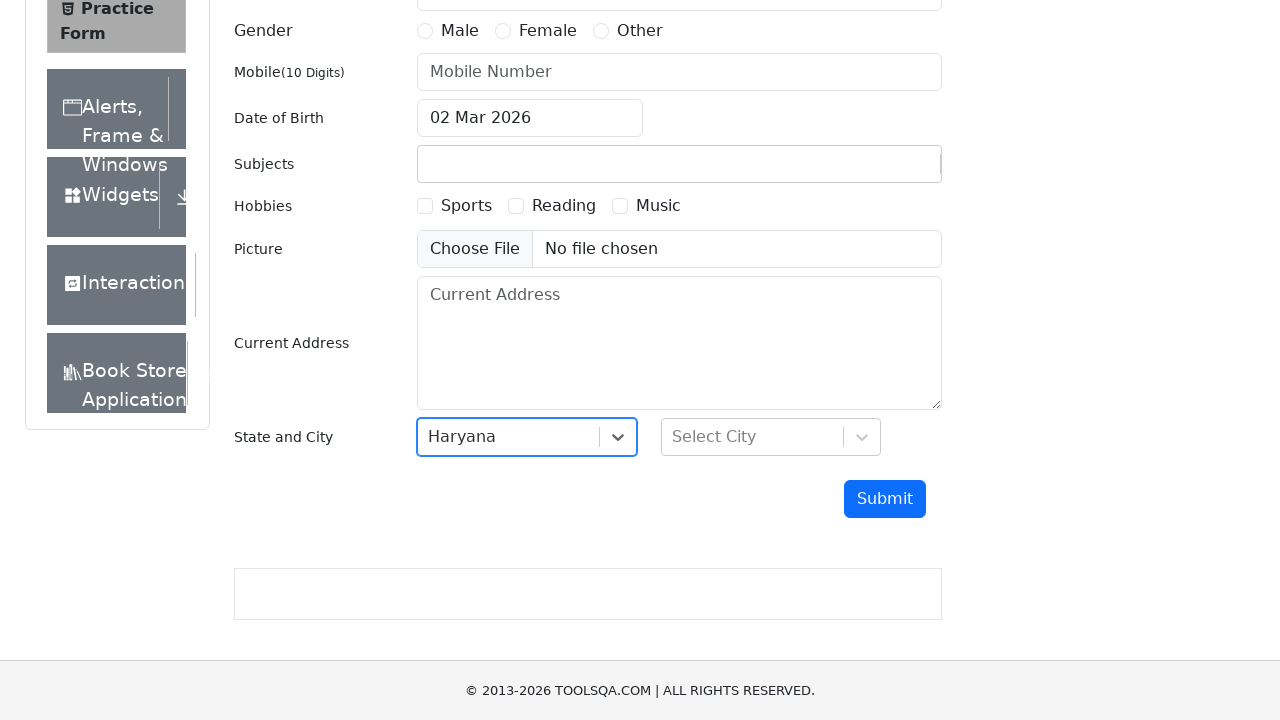

Clicked city dropdown to open at (771, 437) on #city > div
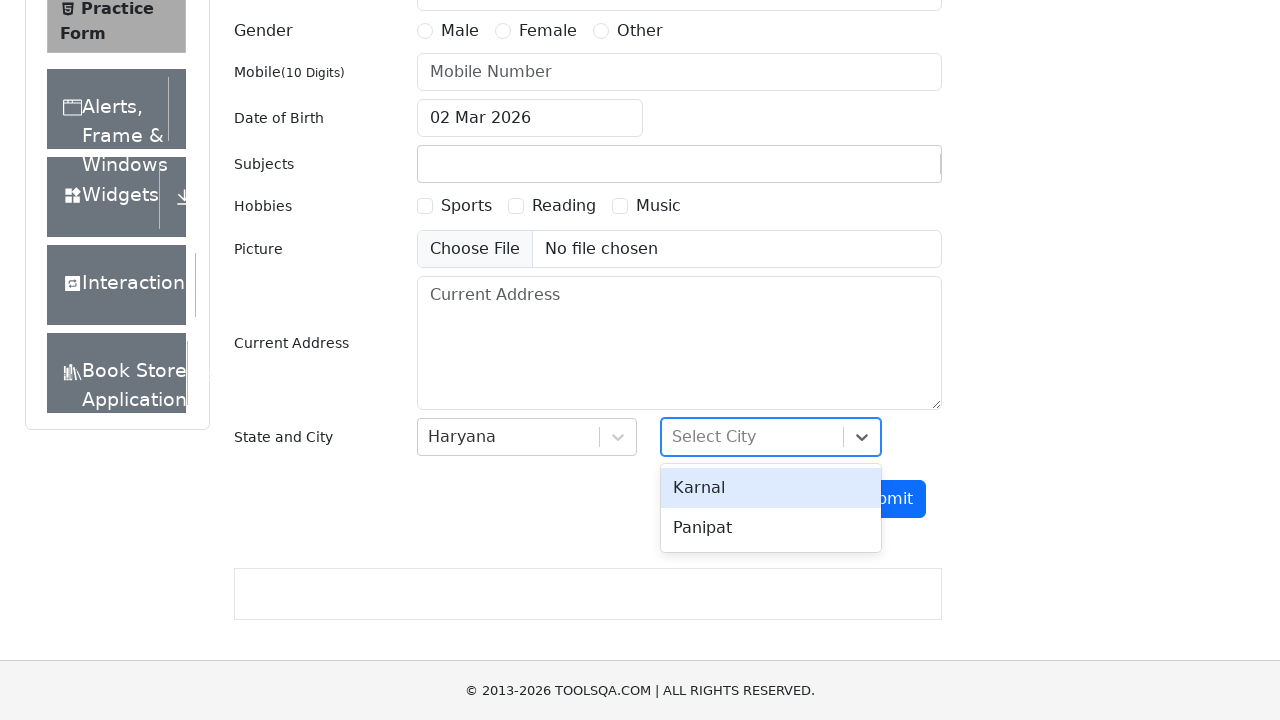

Waited 500ms for city dropdown to fully open
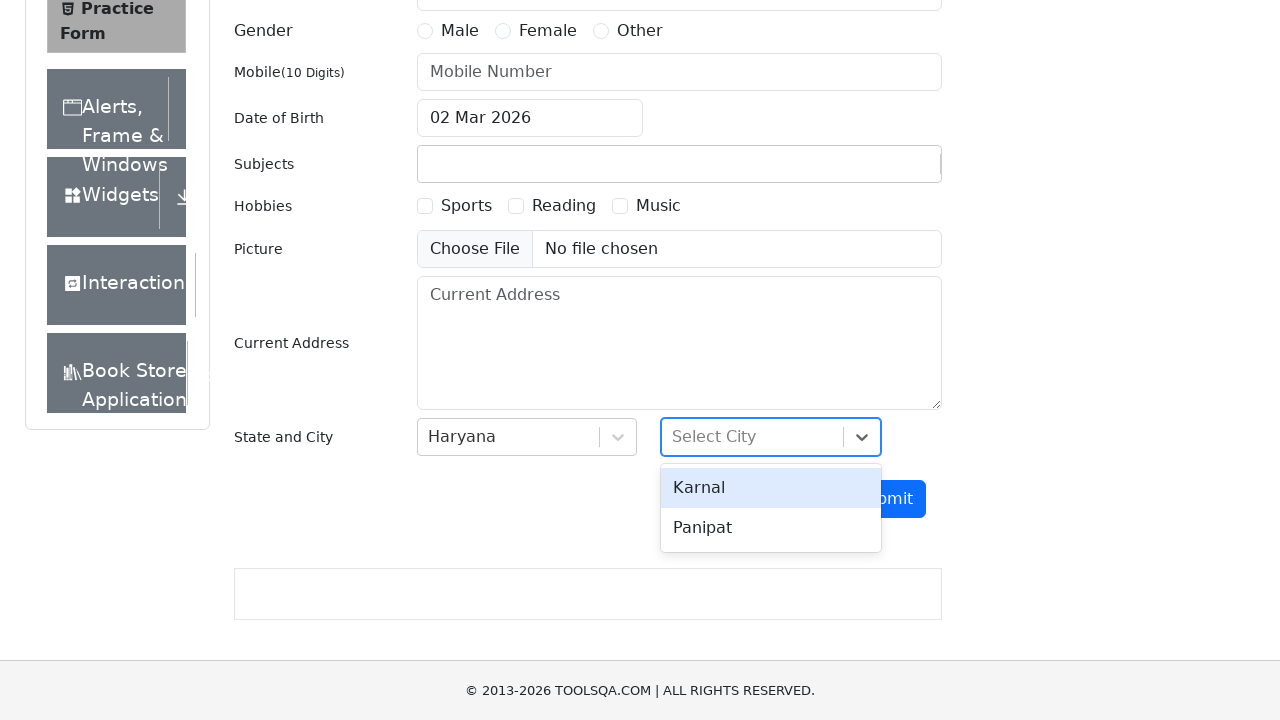

Typed 'Pani' in city input field to filter options on #react-select-4-input
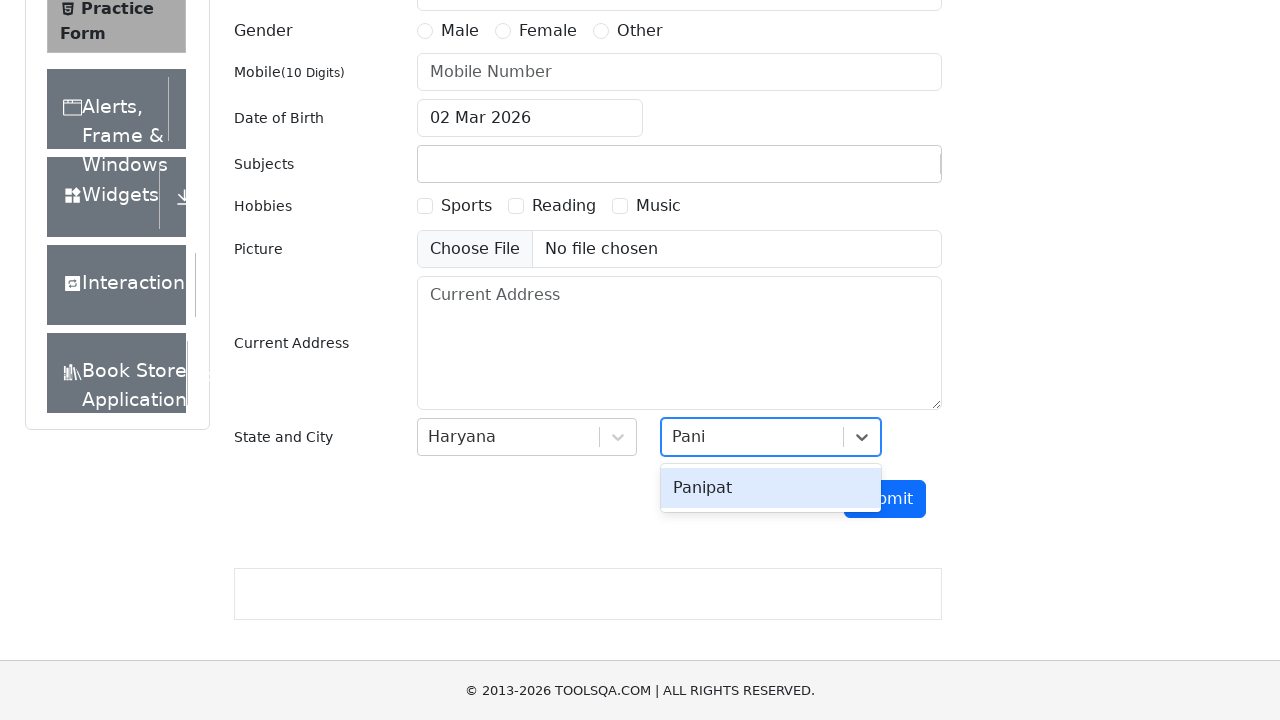

Waited 500ms for city autocomplete suggestions to appear
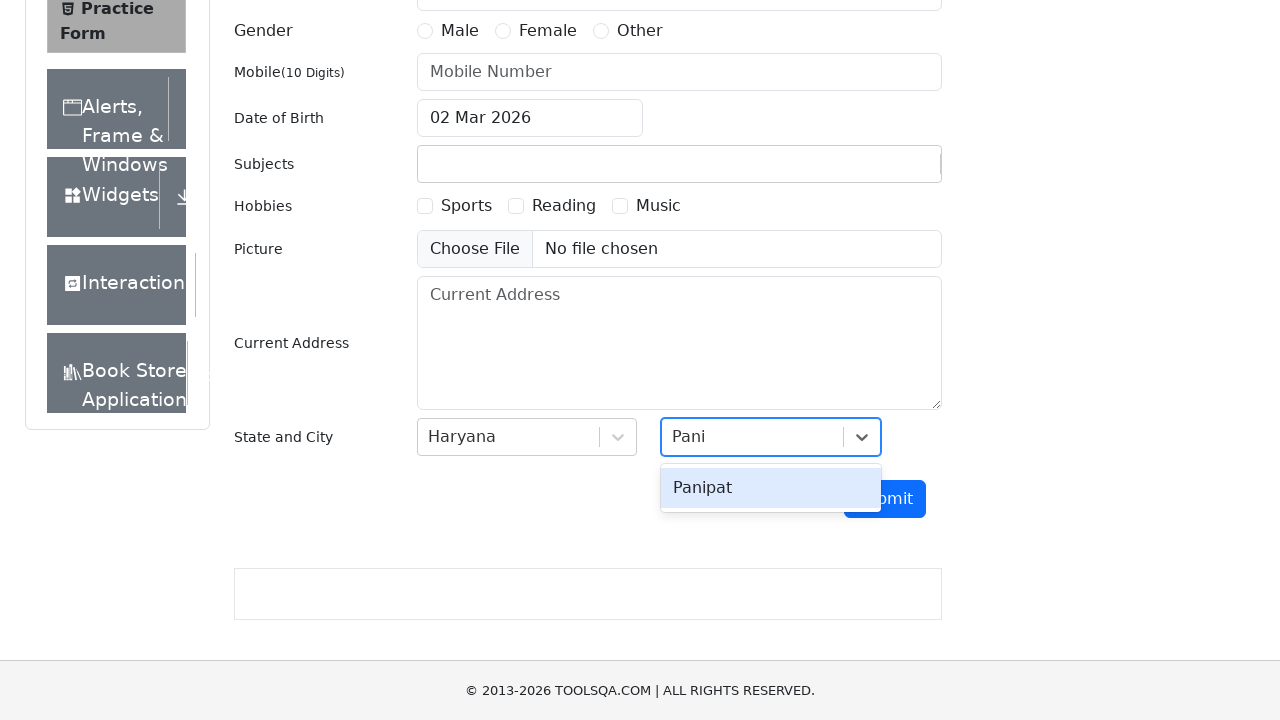

Pressed Enter to select Panipat city on #react-select-4-input
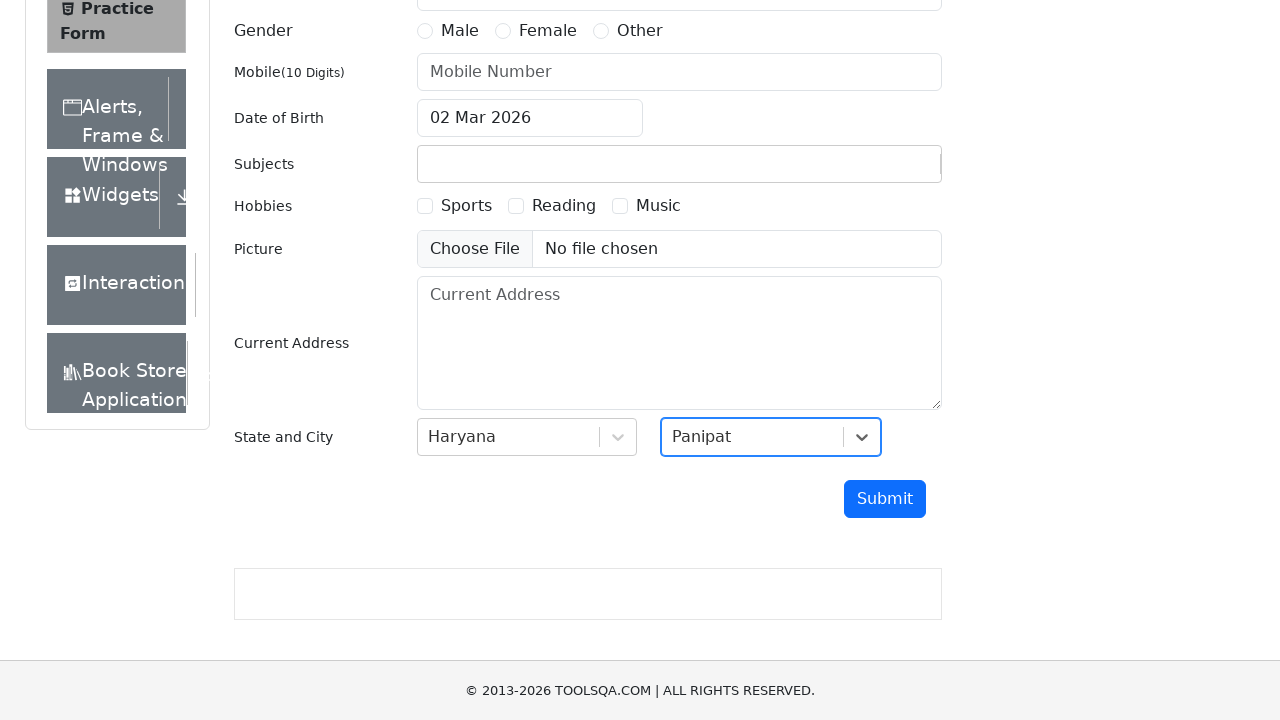

Waited 500ms before verifying selections
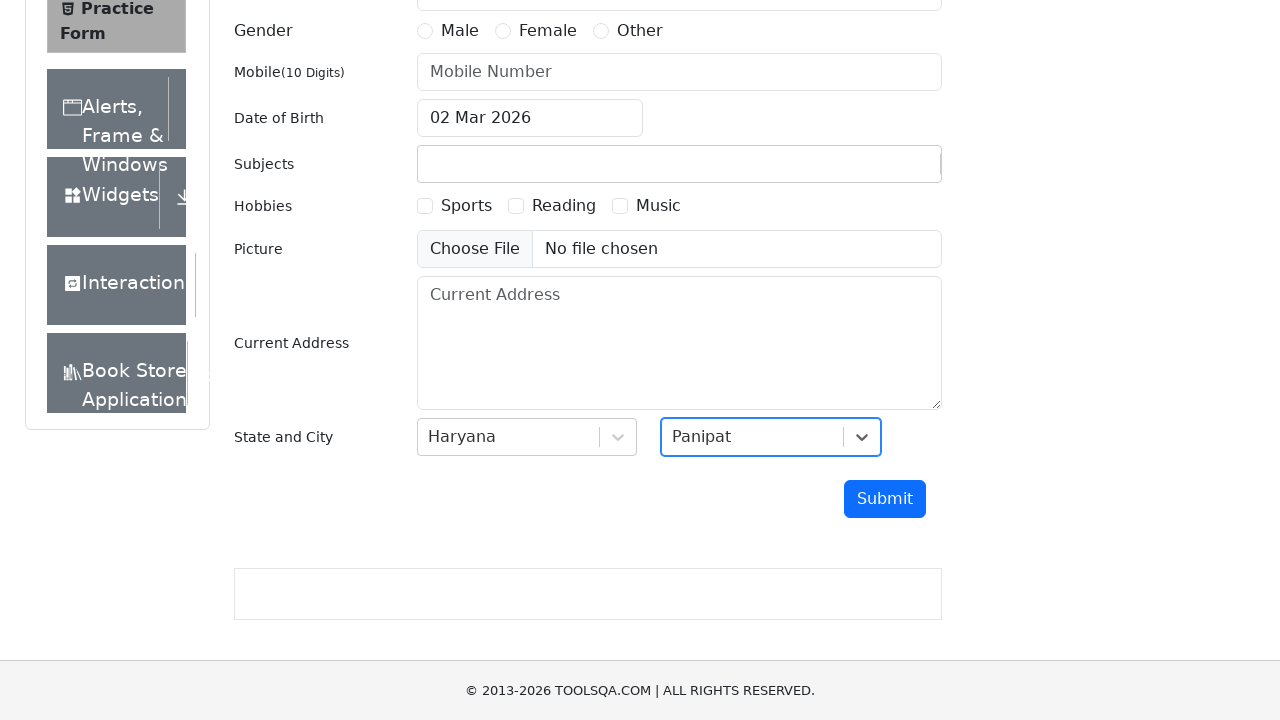

Verified that 'Haryana' is selected in state dropdown
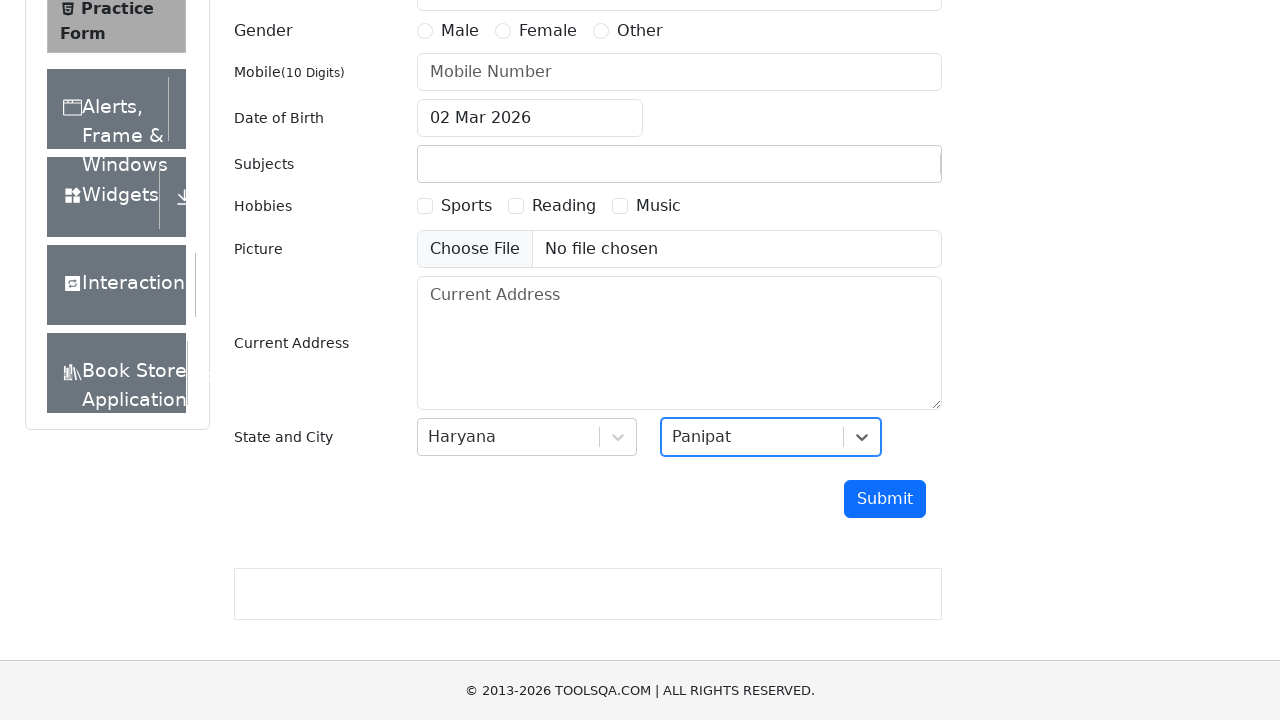

Verified that 'Panipat' is selected in city dropdown
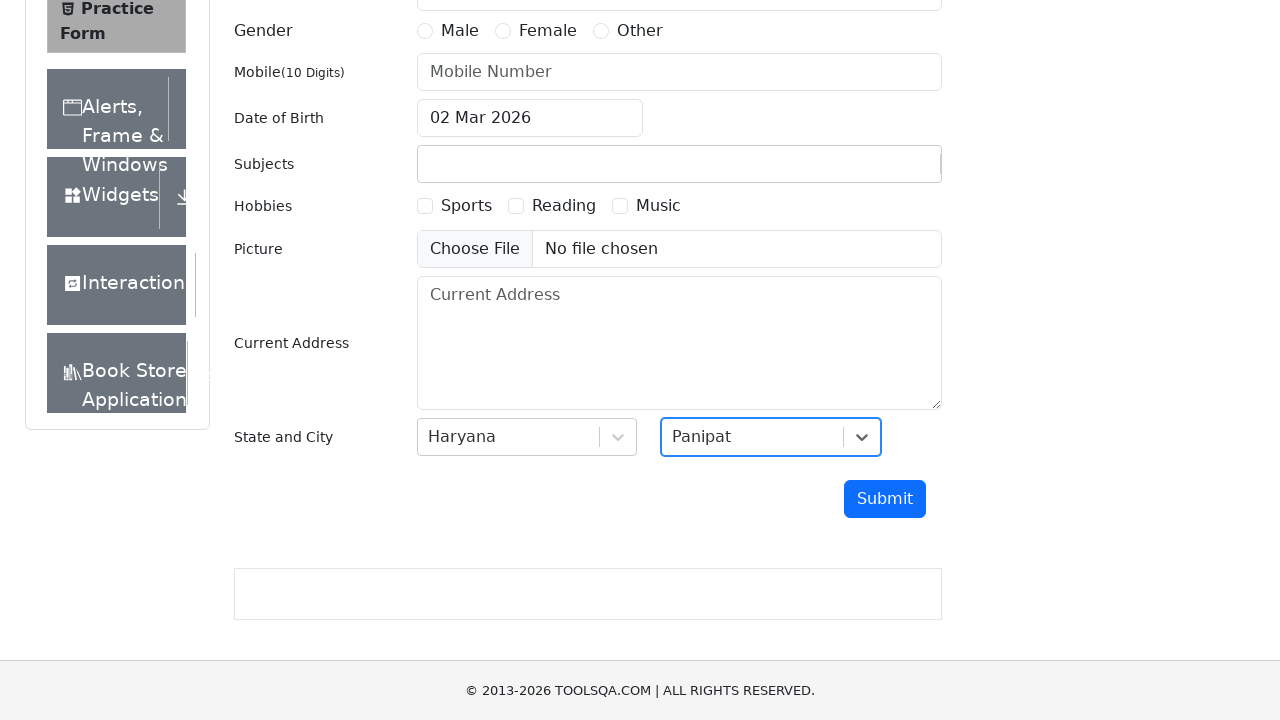

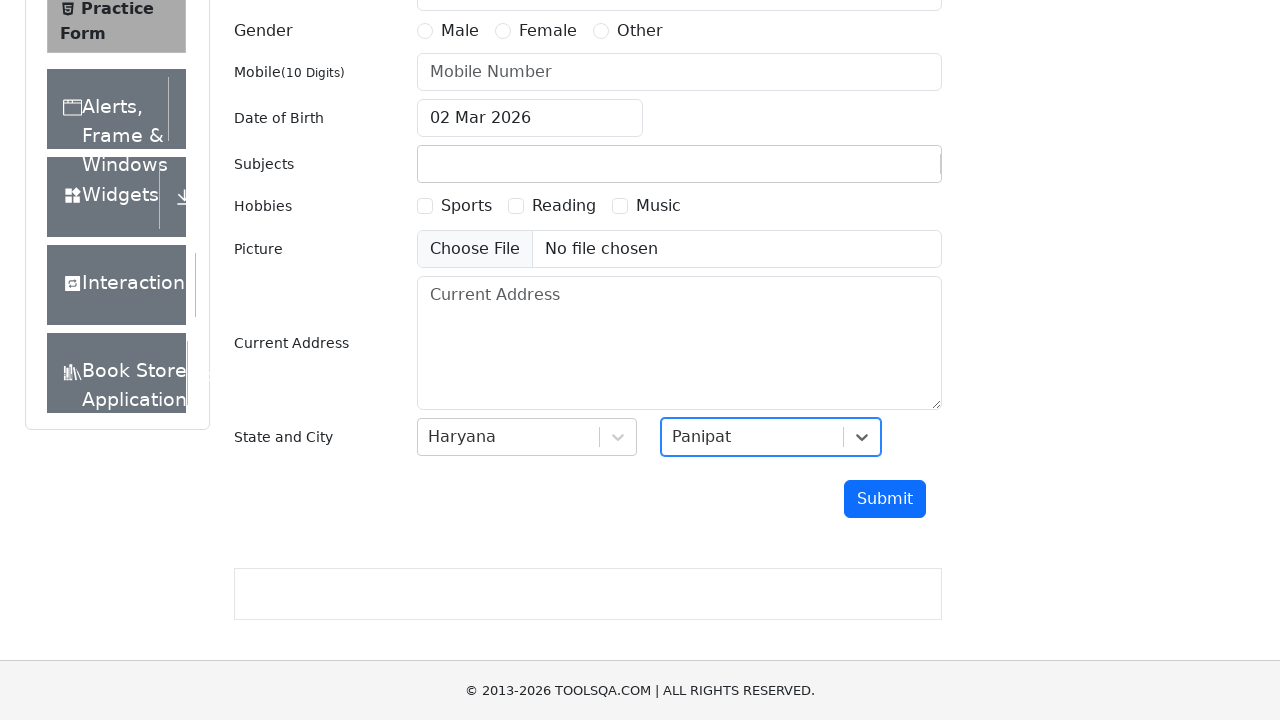